Tests JavaScript prompt dialog by clicking a button to trigger it, entering a name into the prompt, and accepting it.

Starting URL: https://bonigarcia.dev/selenium-webdriver-java/dialog-boxes.html

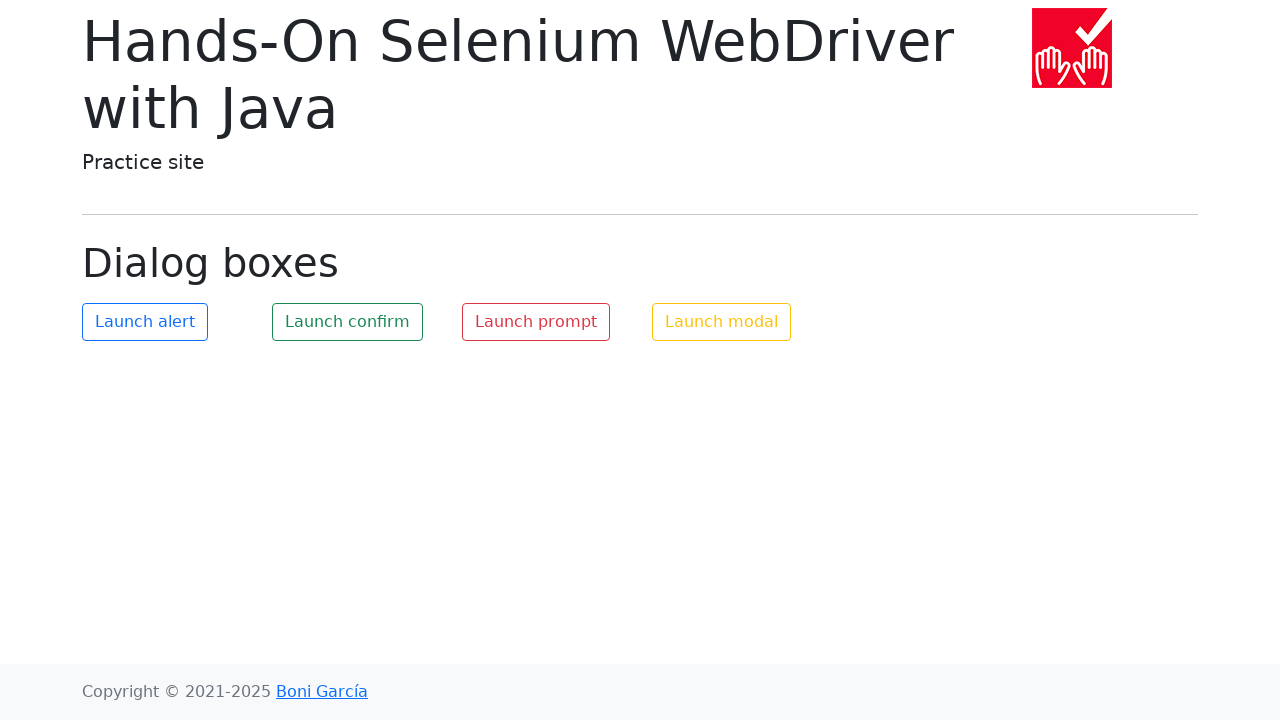

Navigated to dialog boxes test page
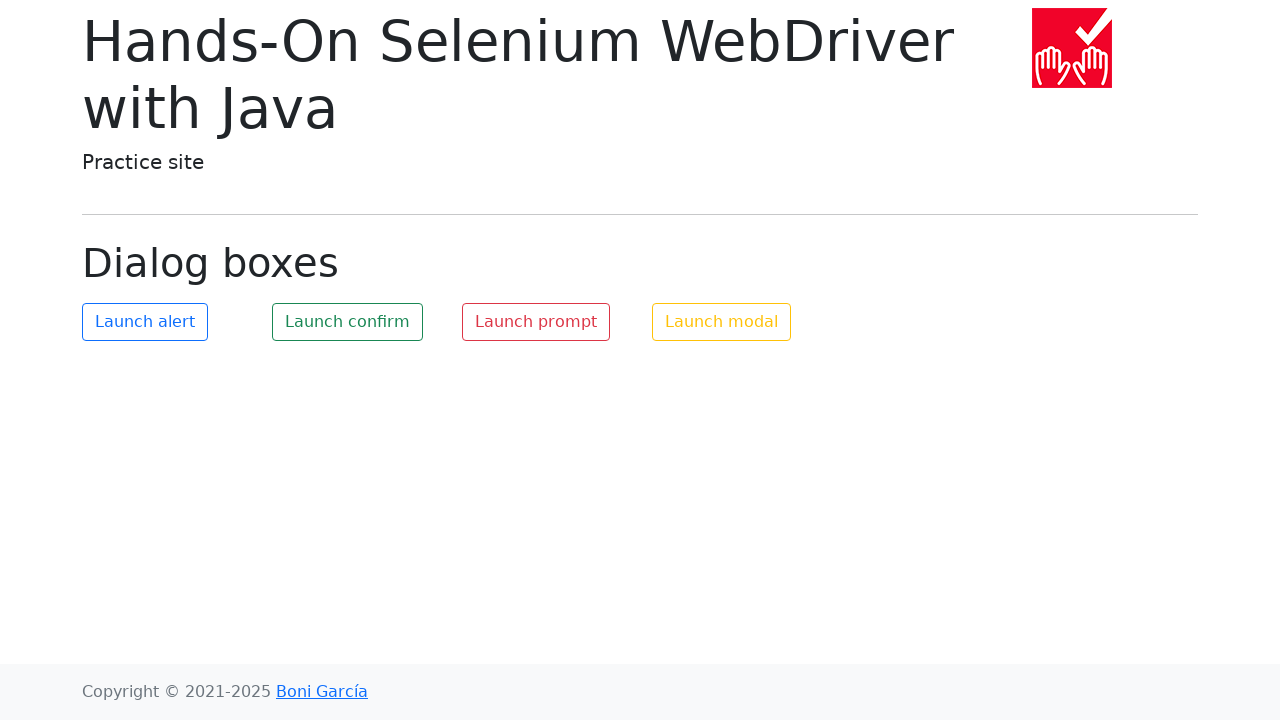

Set up dialog handler to accept prompt with 'John Doe'
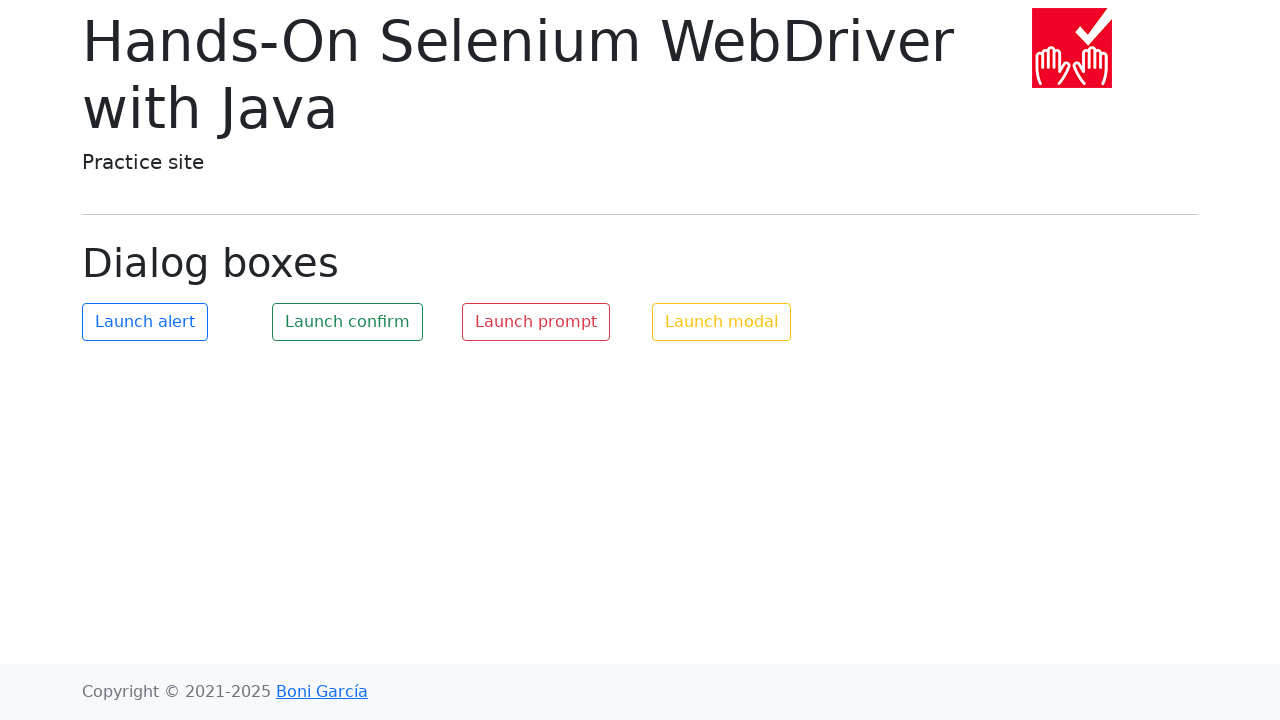

Clicked button to trigger JavaScript prompt dialog at (536, 322) on #my-prompt
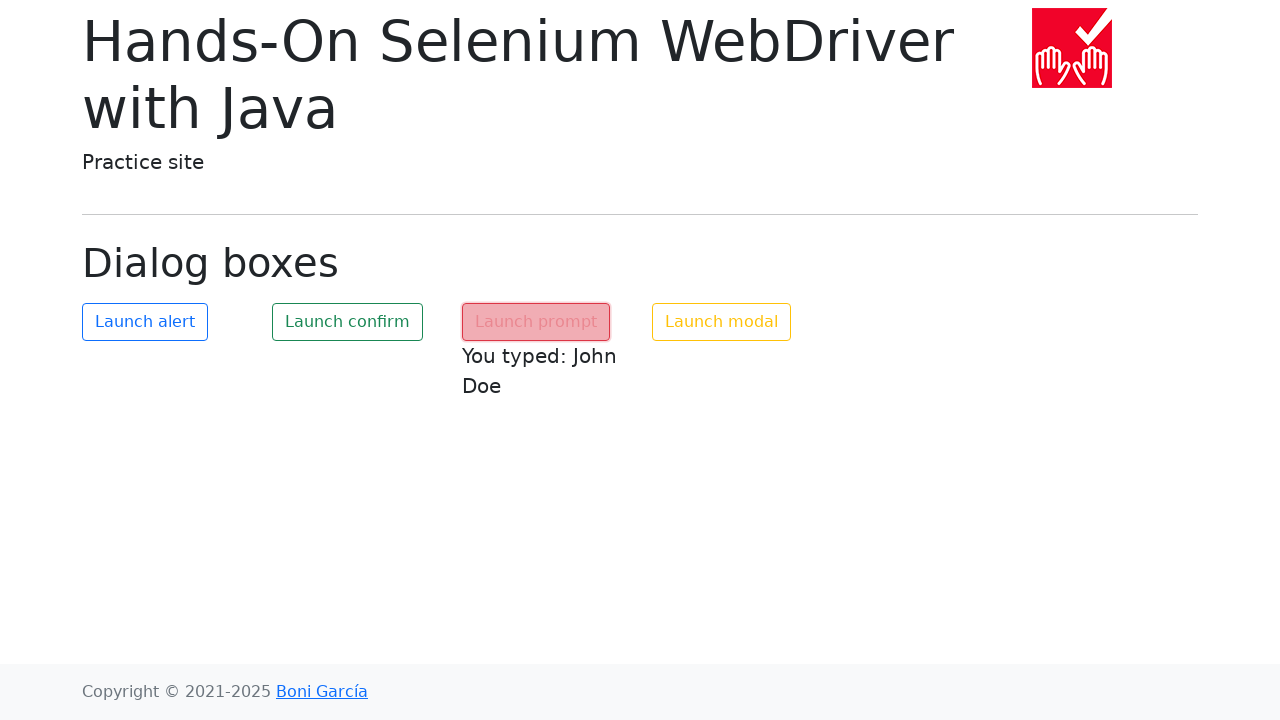

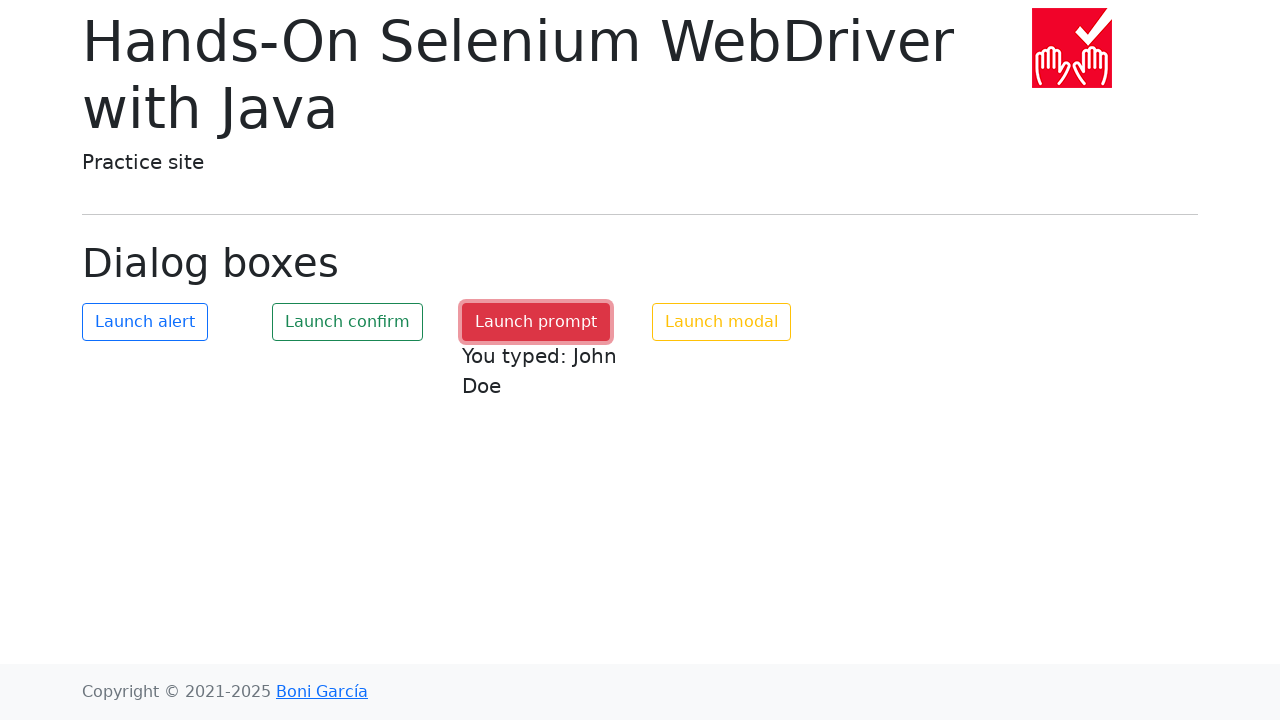